Verifies that the Technical Report link has the correct href attribute

Starting URL: https://neuronpedia.org/gemma-scope#learn

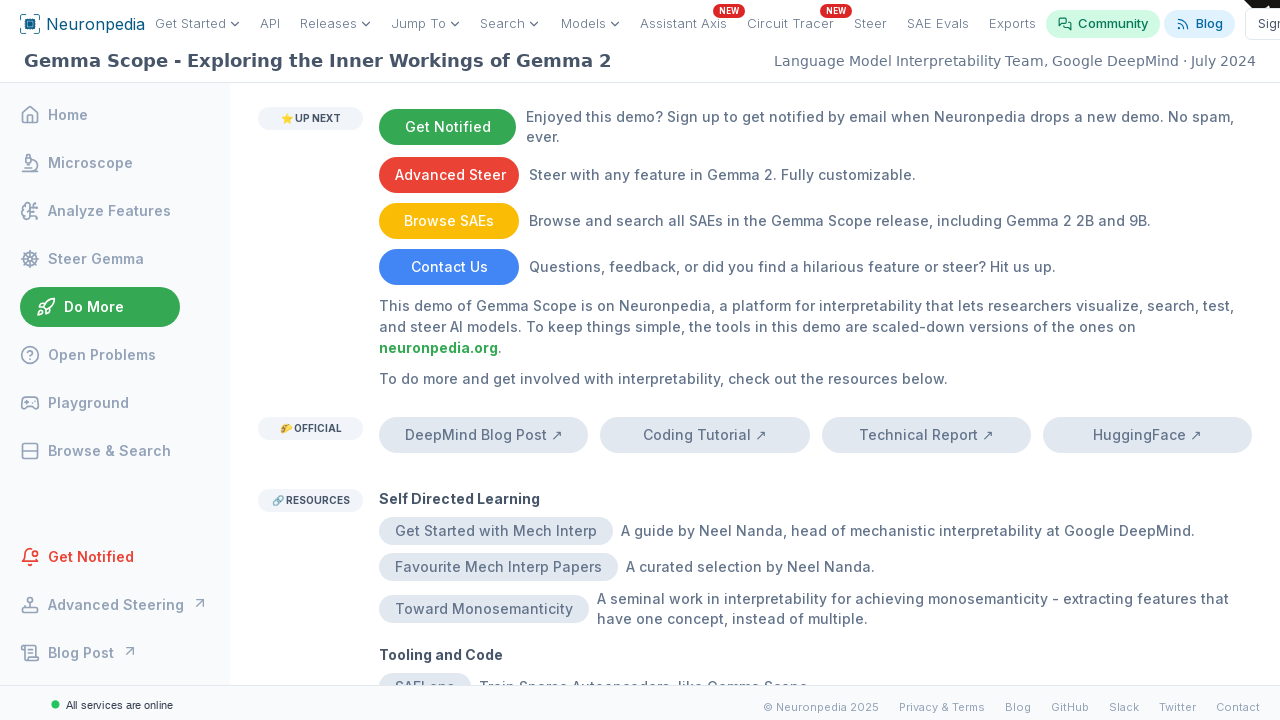

Navigated to https://neuronpedia.org/gemma-scope#learn
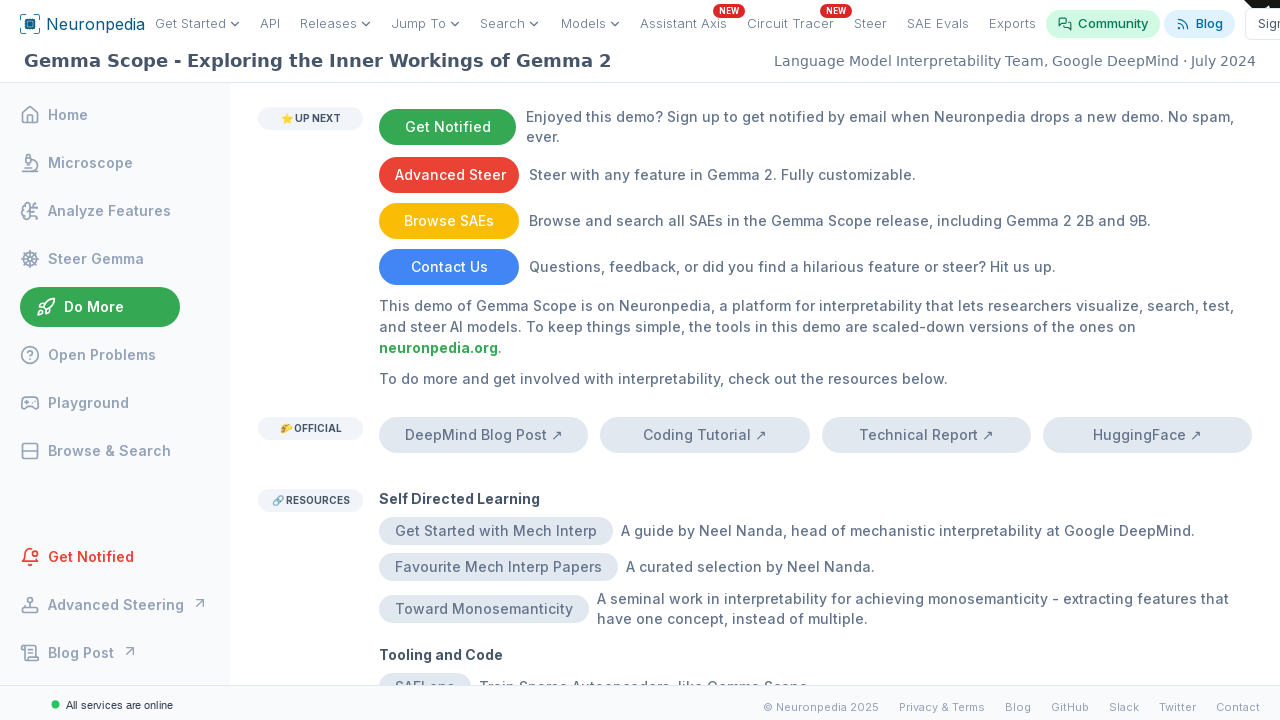

Retrieved href attribute from Technical Report link
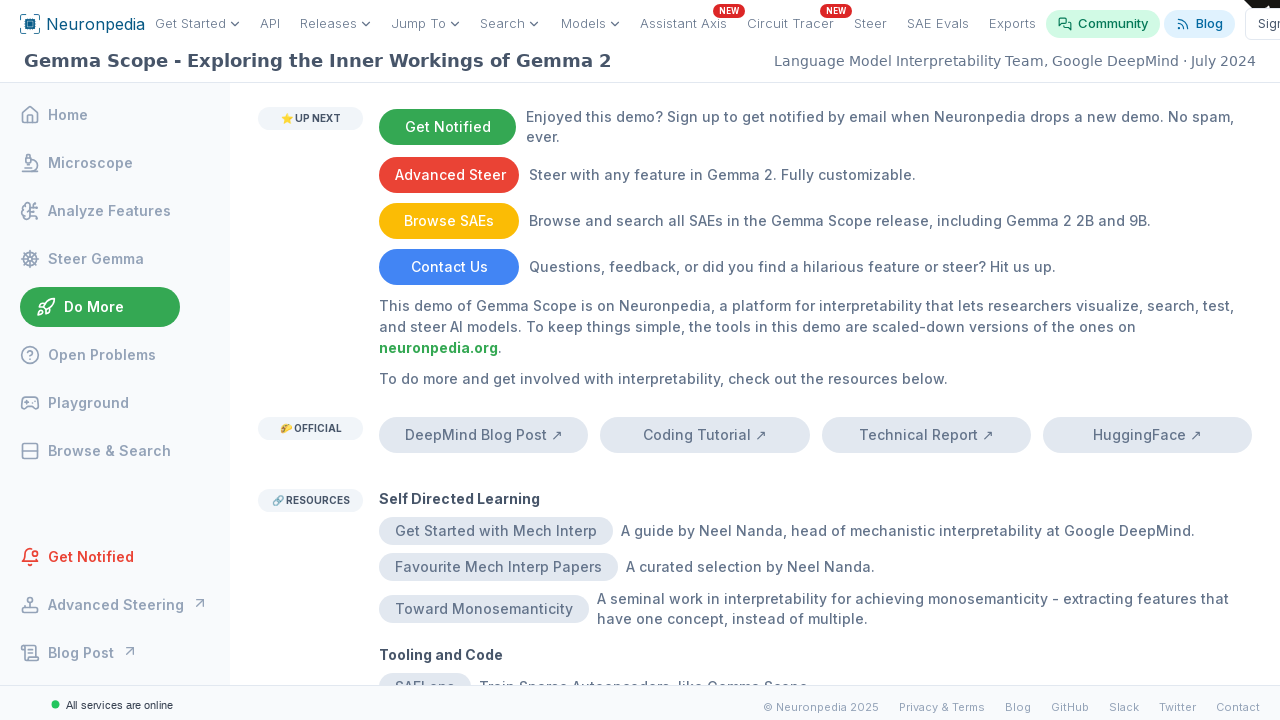

Verified that Technical Report href contains 'storage.googleapis.com/gemma-scope/gemma-scope-report.pdf'
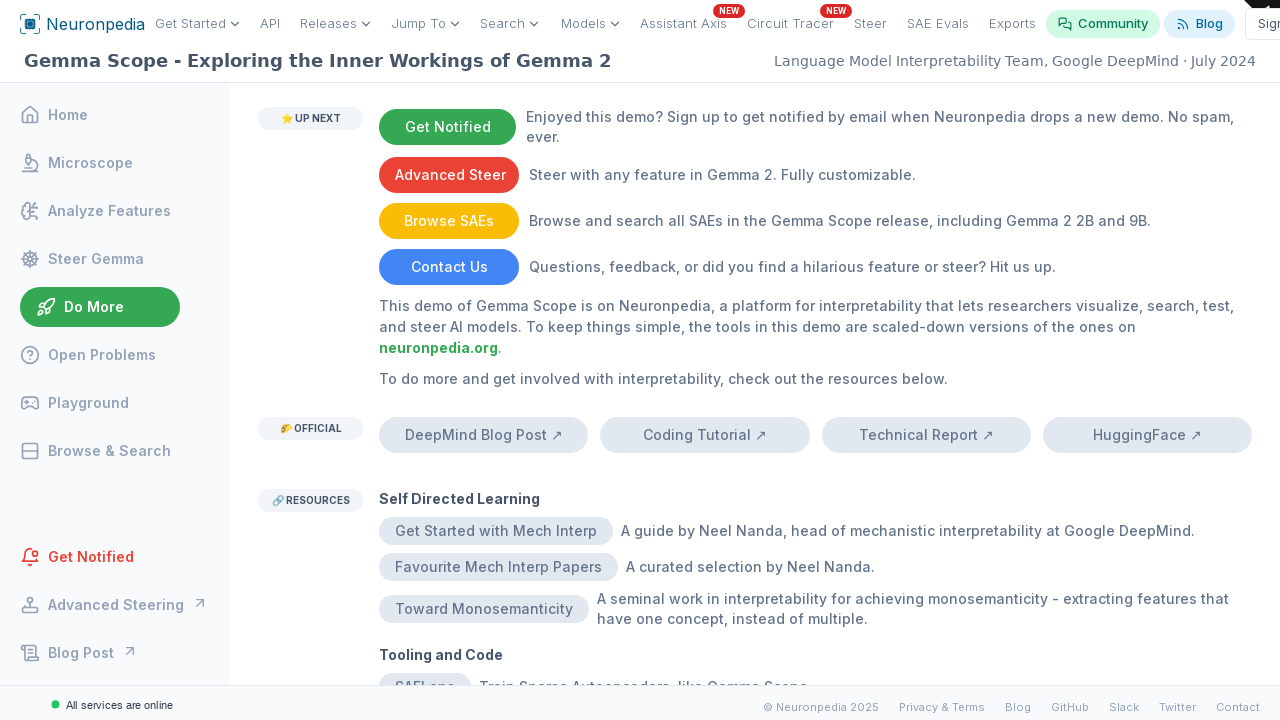

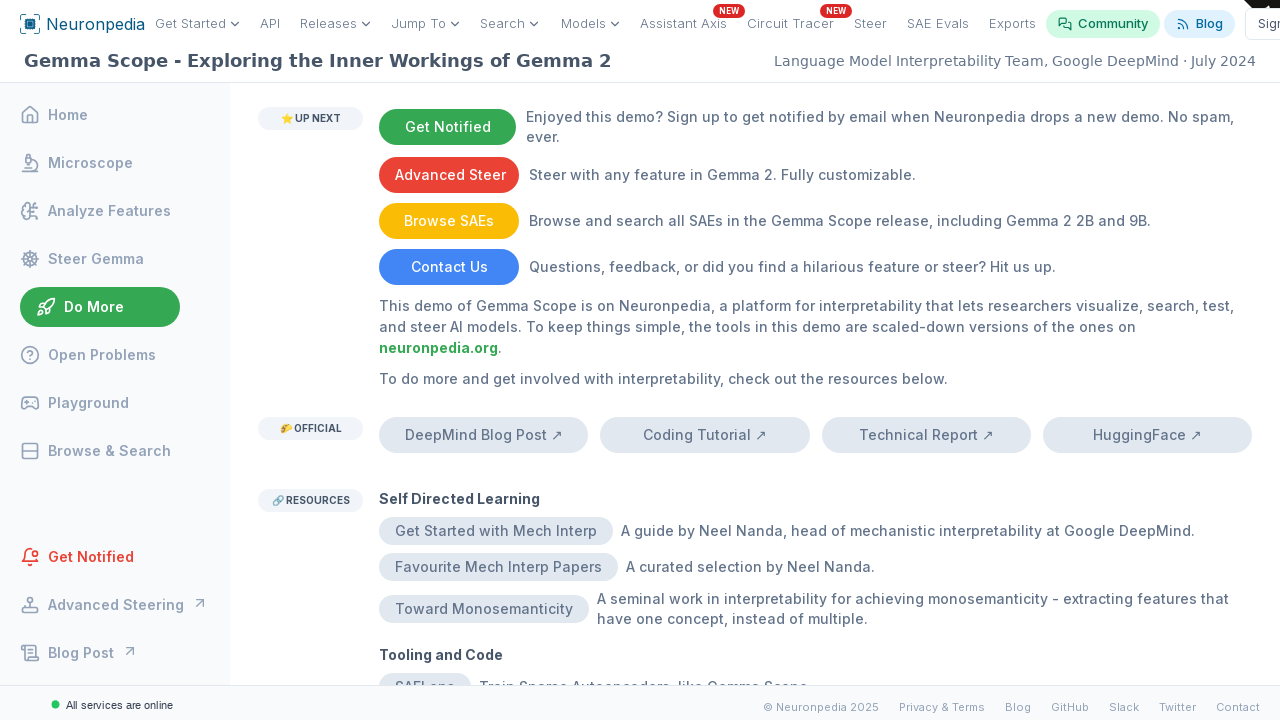